Tests Hacker News search with special characters that should return no results

Starting URL: https://news.ycombinator.com

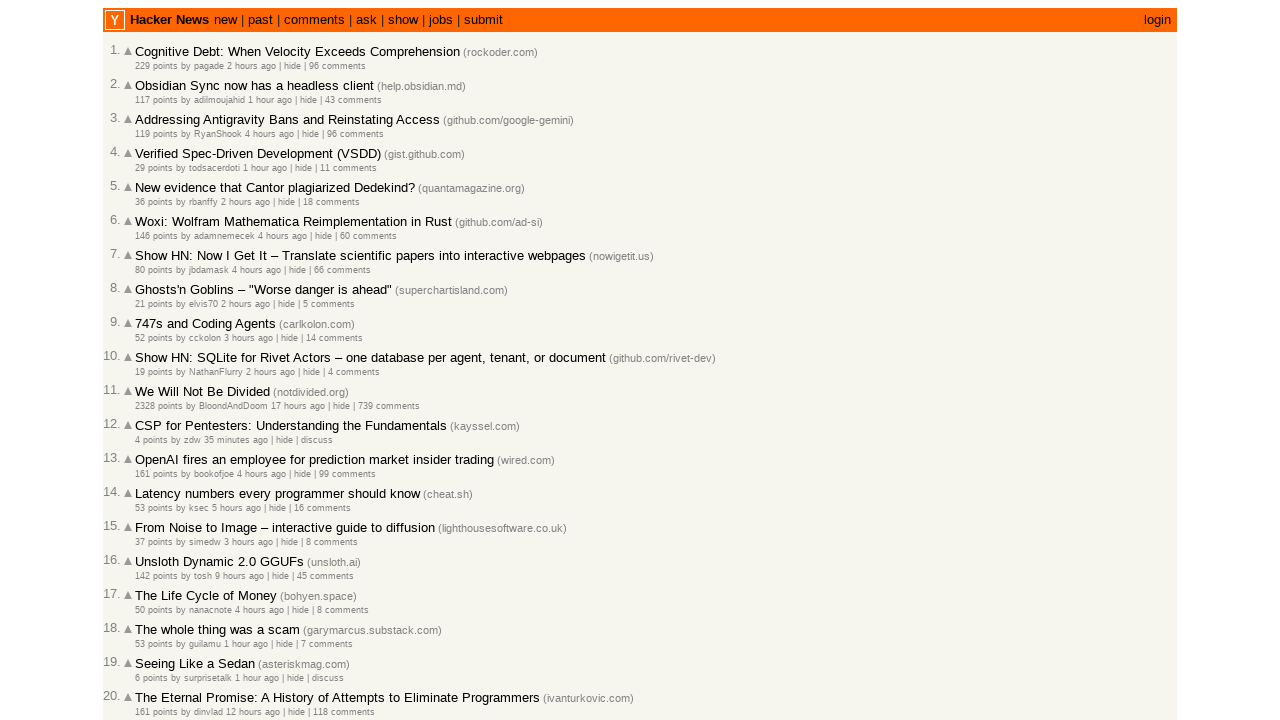

Filled search box with special characters '?*^^%' on input[name='q']
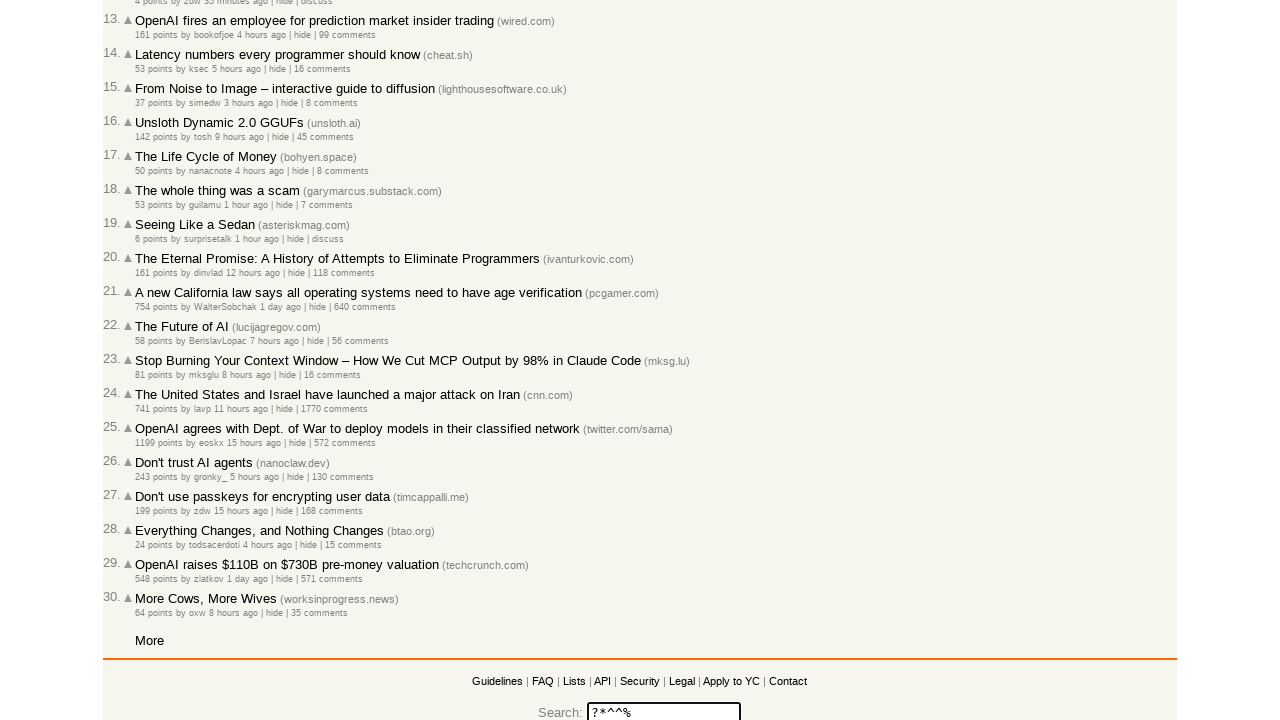

Pressed Enter to submit search query on input[name='q']
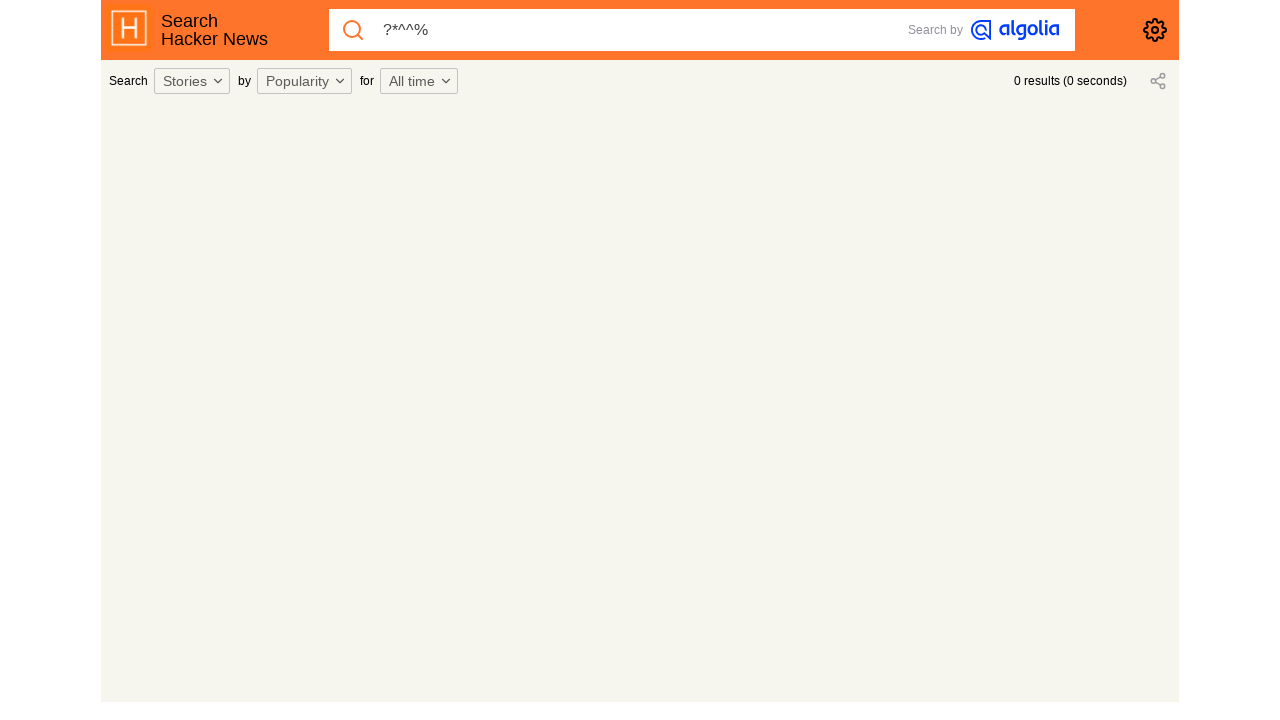

Search results page loaded with no results
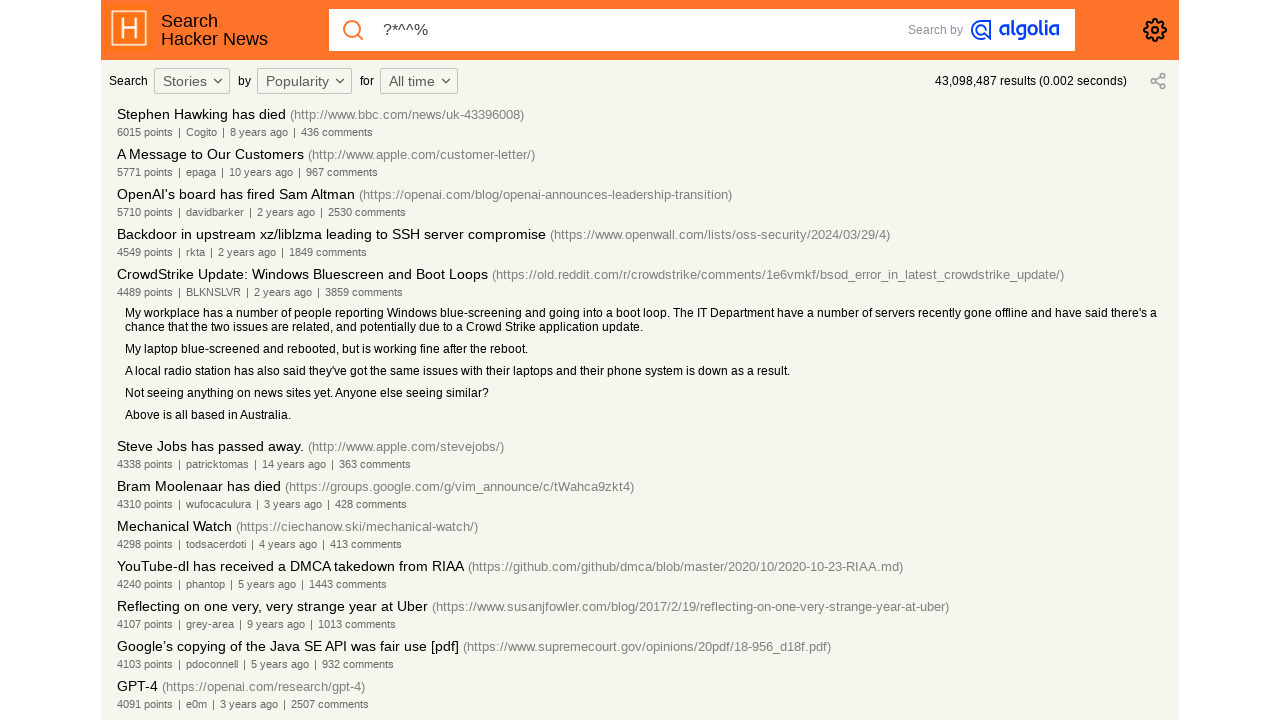

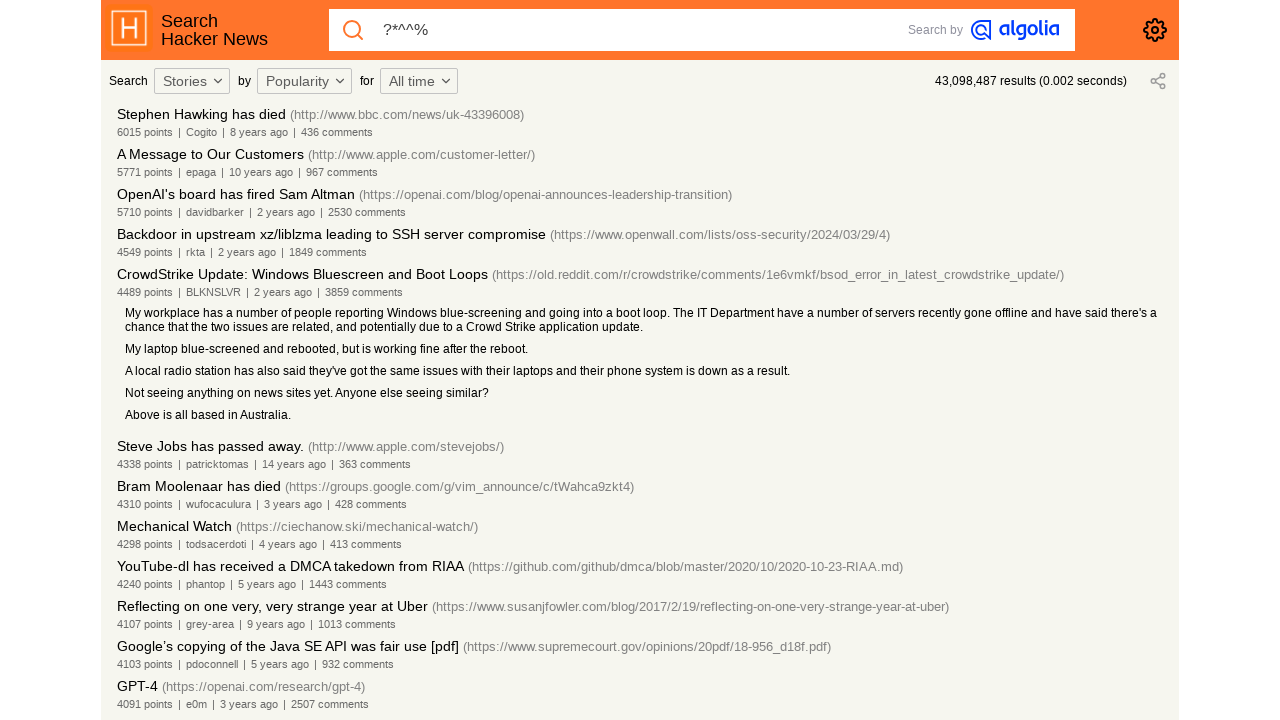